Navigates to the Twitch homepage. This is a minimal test that only opens the page without performing any further actions.

Starting URL: https://www.twitch.tv/

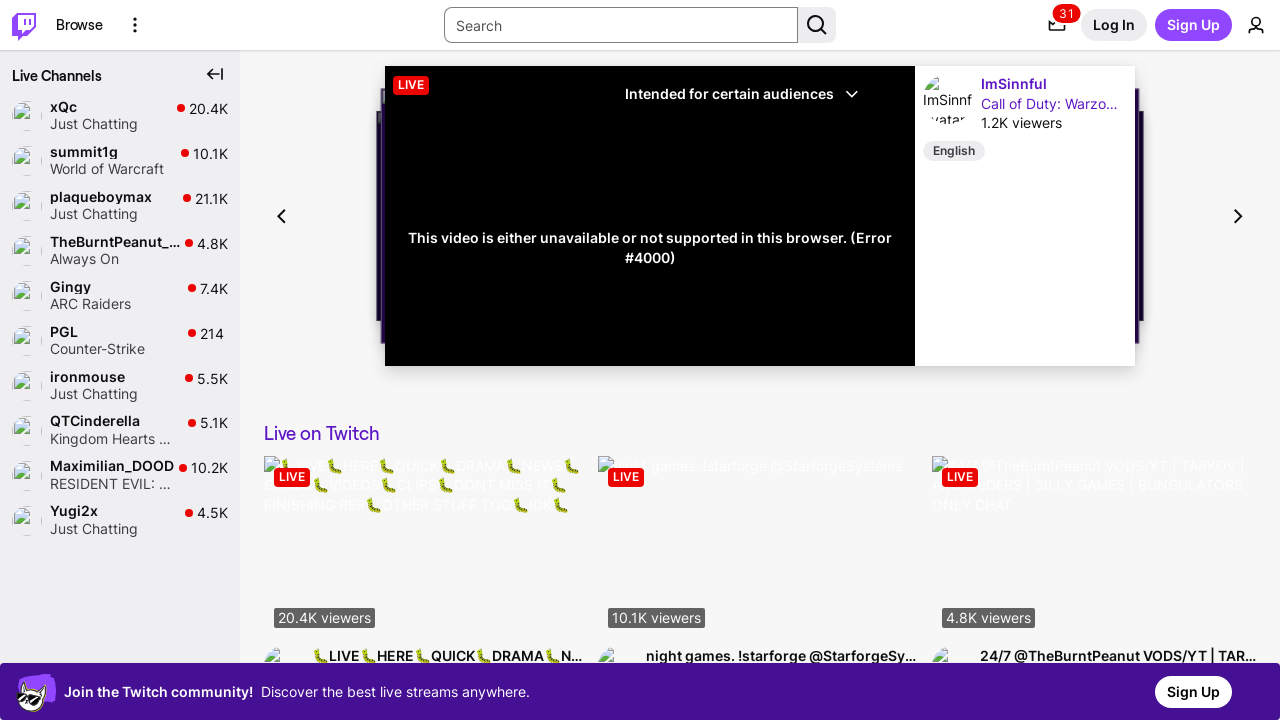

Navigated to Twitch homepage
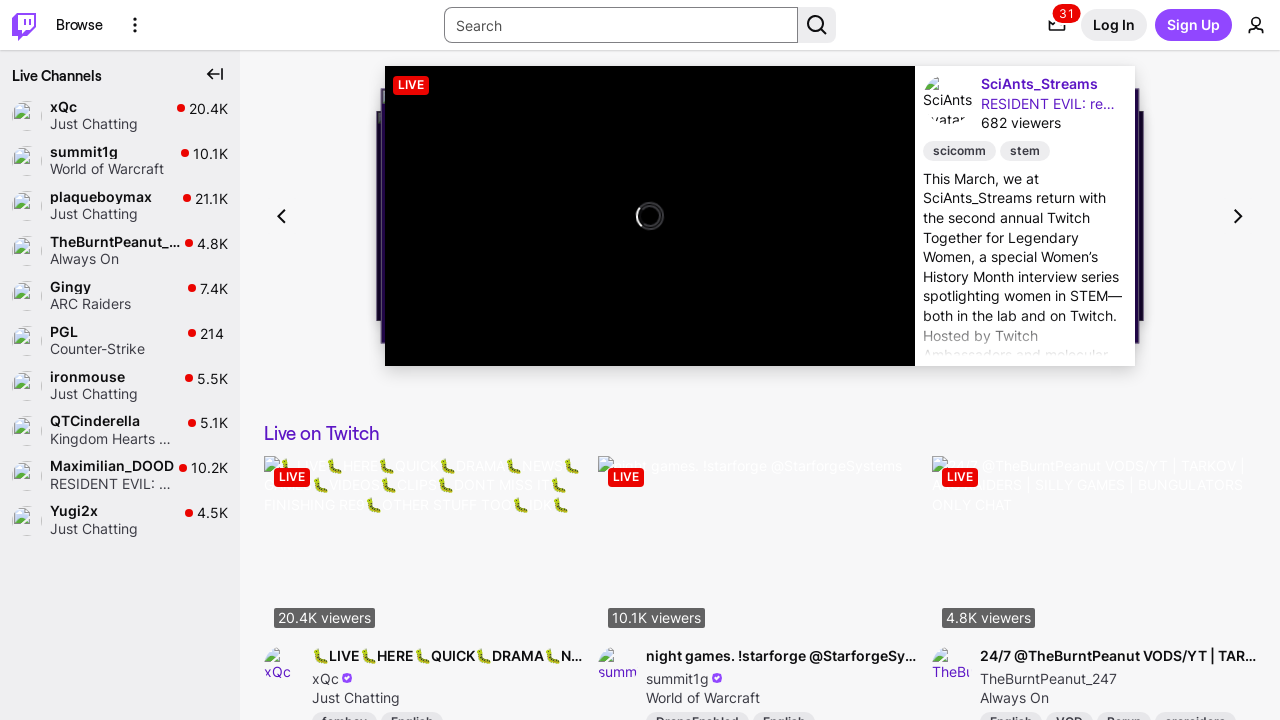

Page DOM content loaded
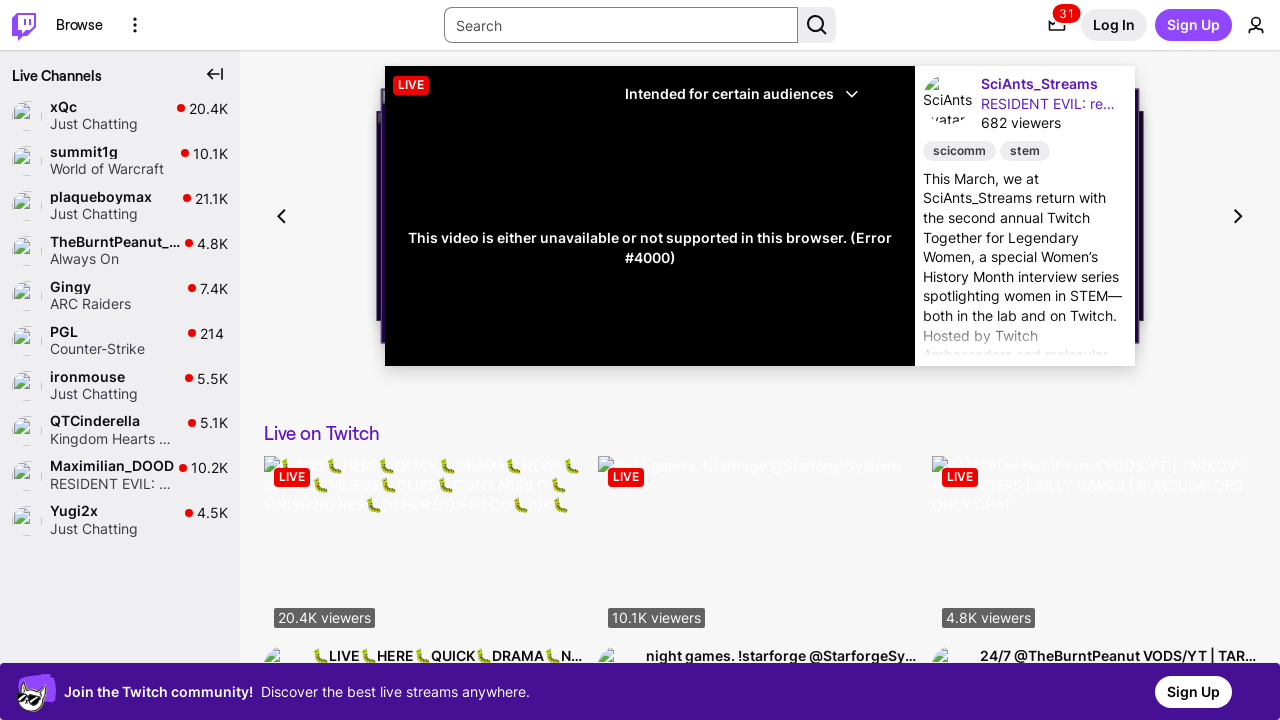

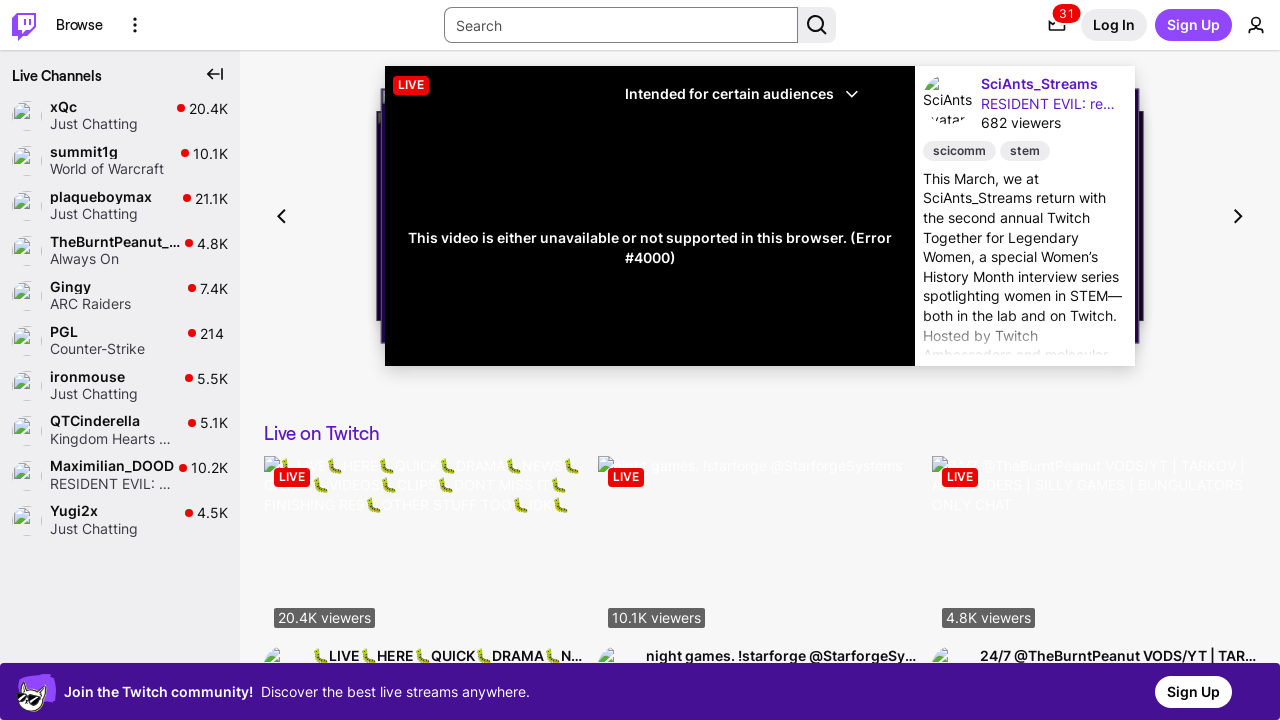